Tests the date picker input functionality by clearing the existing date field and entering a date 10 days from the current date in MM/DD/YYYY format.

Starting URL: https://demoqa.com/date-picker

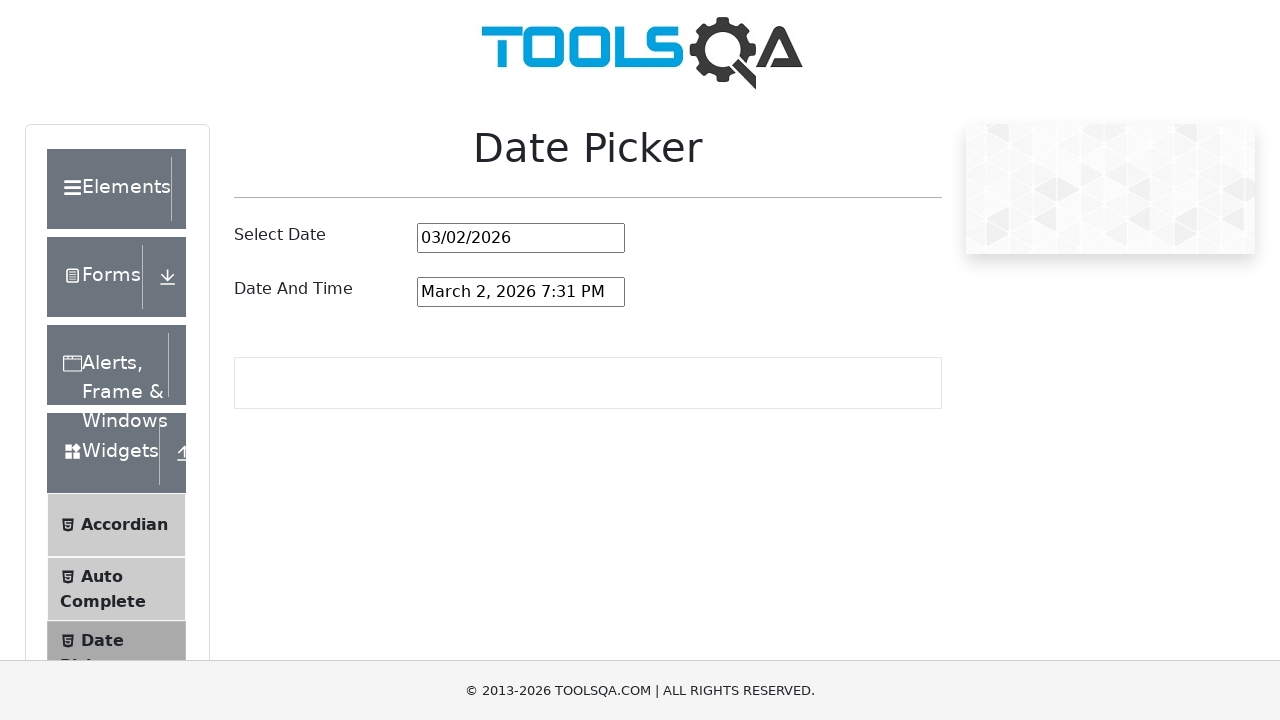

Located the date picker input field
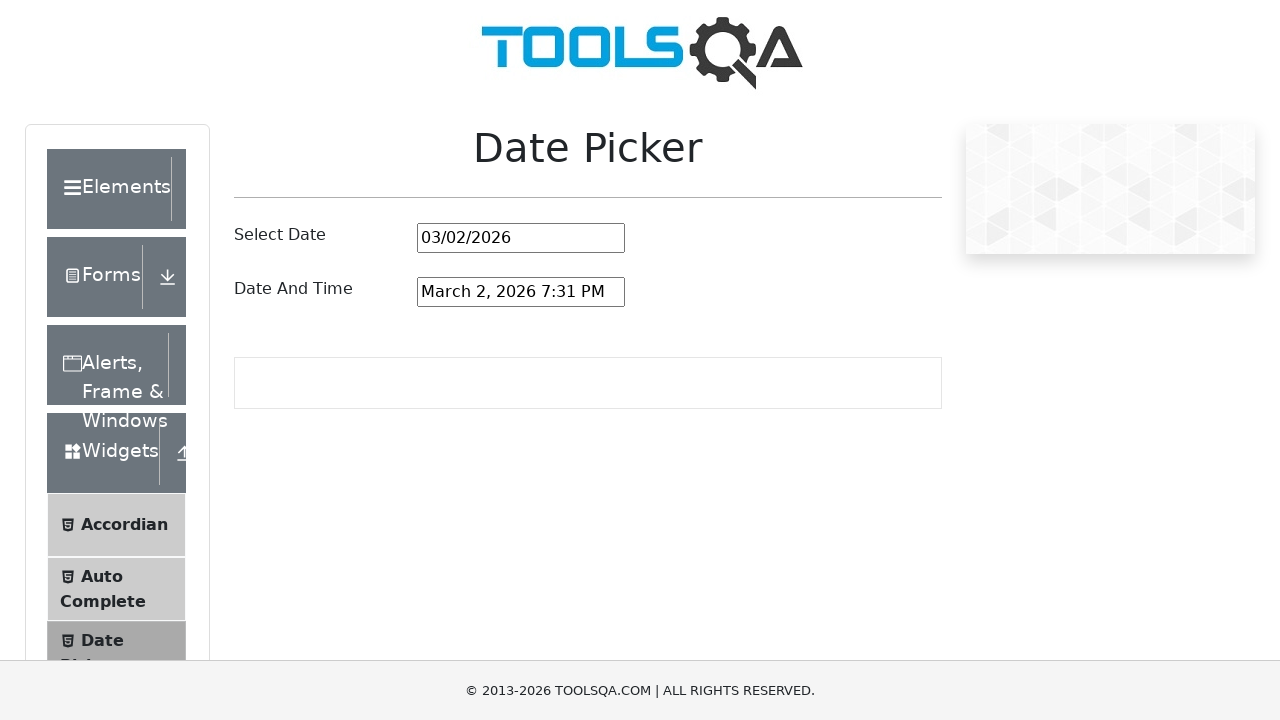

Clicked on the date picker input field at (521, 238) on xpath=//*[@id="datePickerMonthYearInput"]
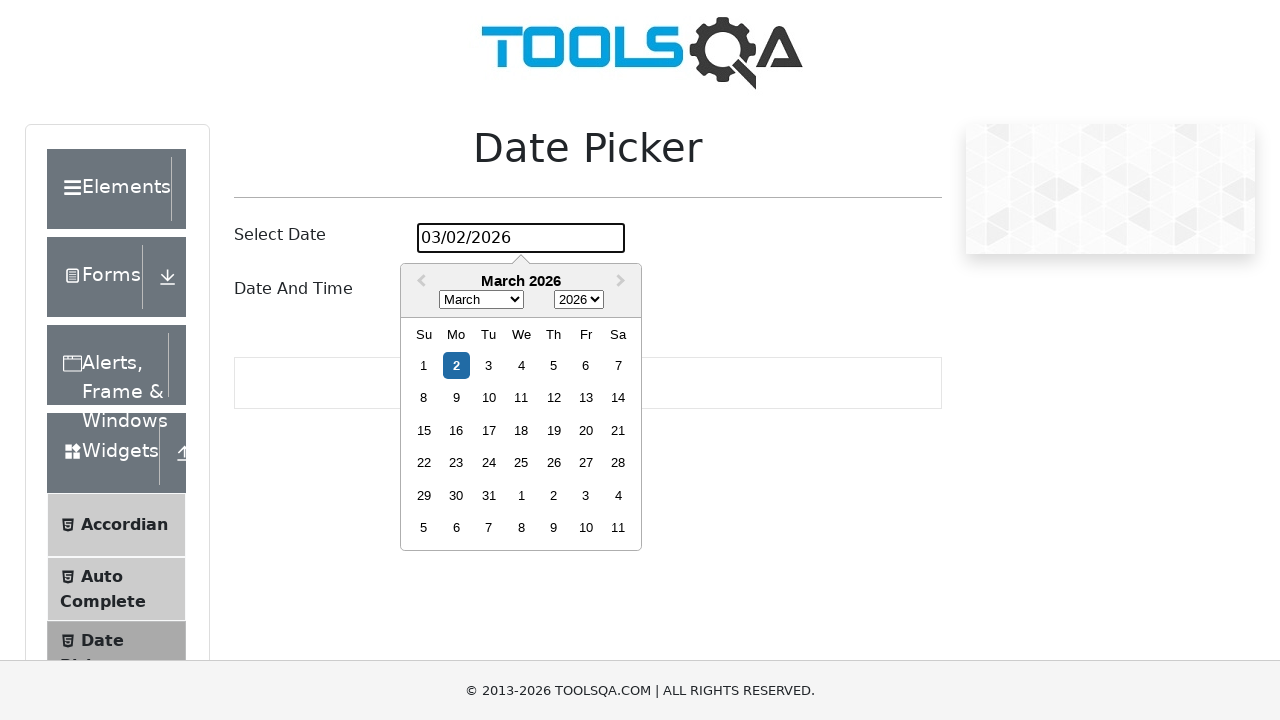

Selected all text in the date input field
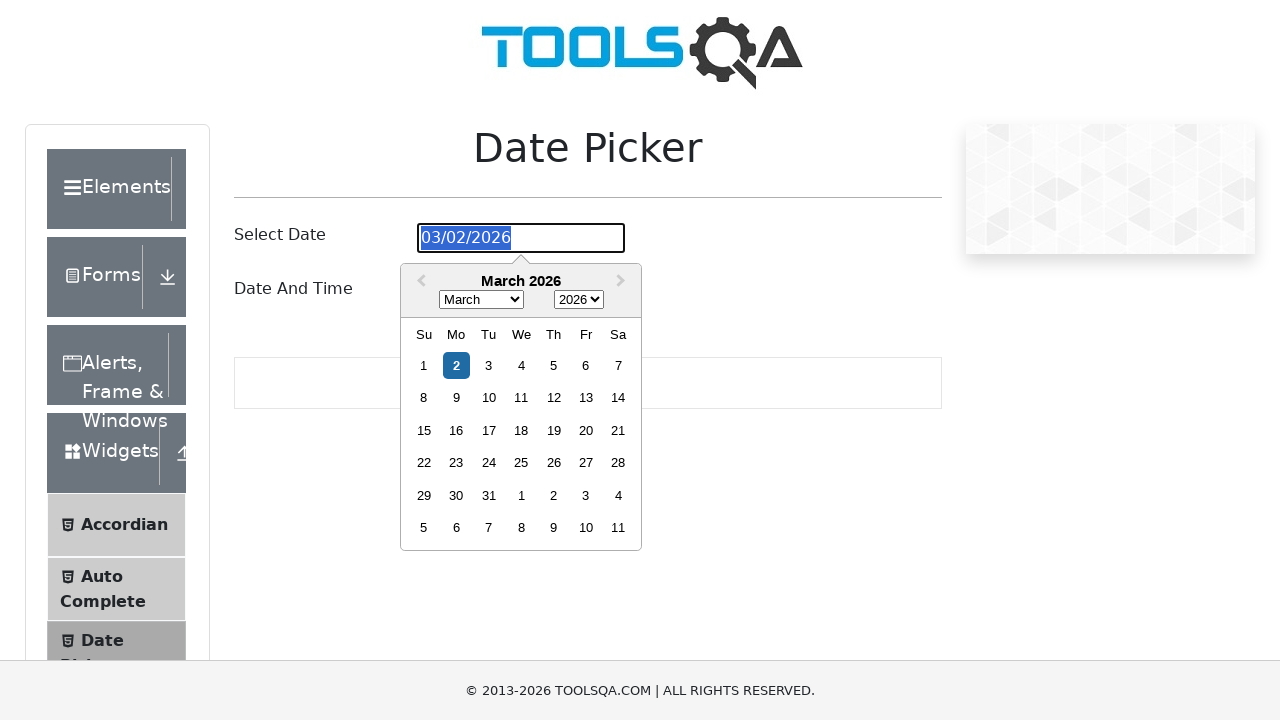

Deleted the existing date from the input field
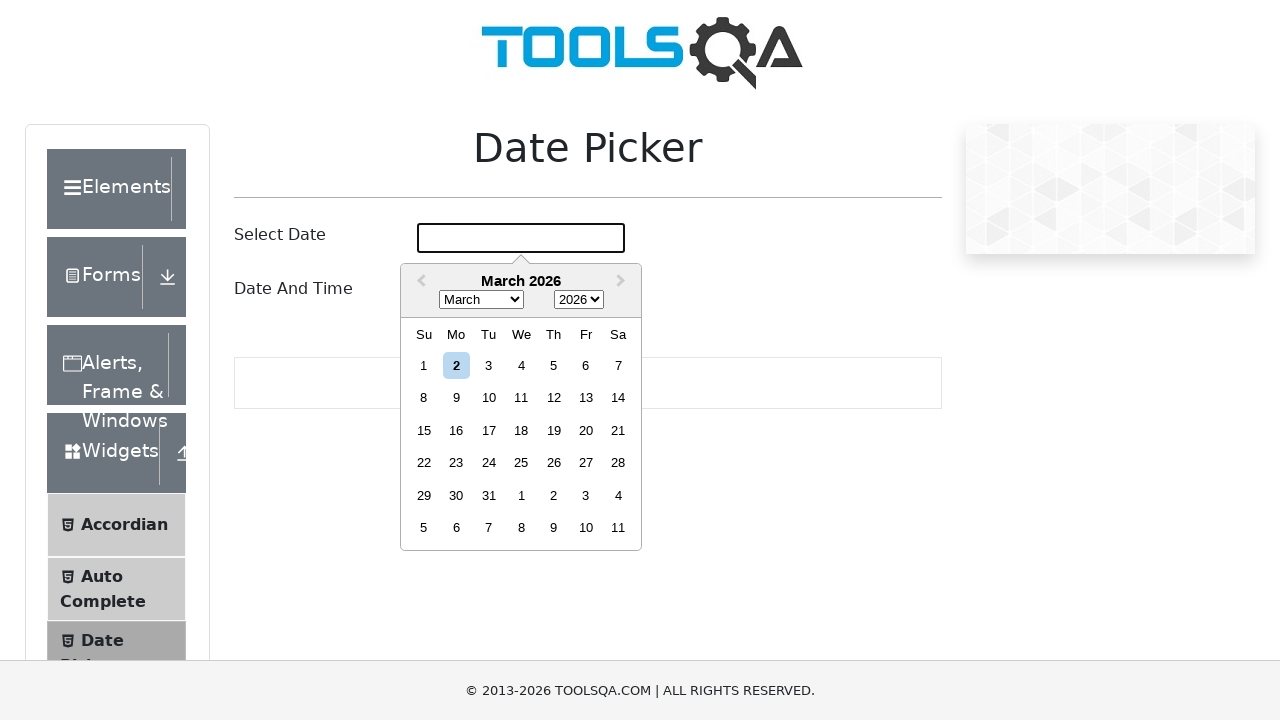

Calculated future date: 03/12/2026
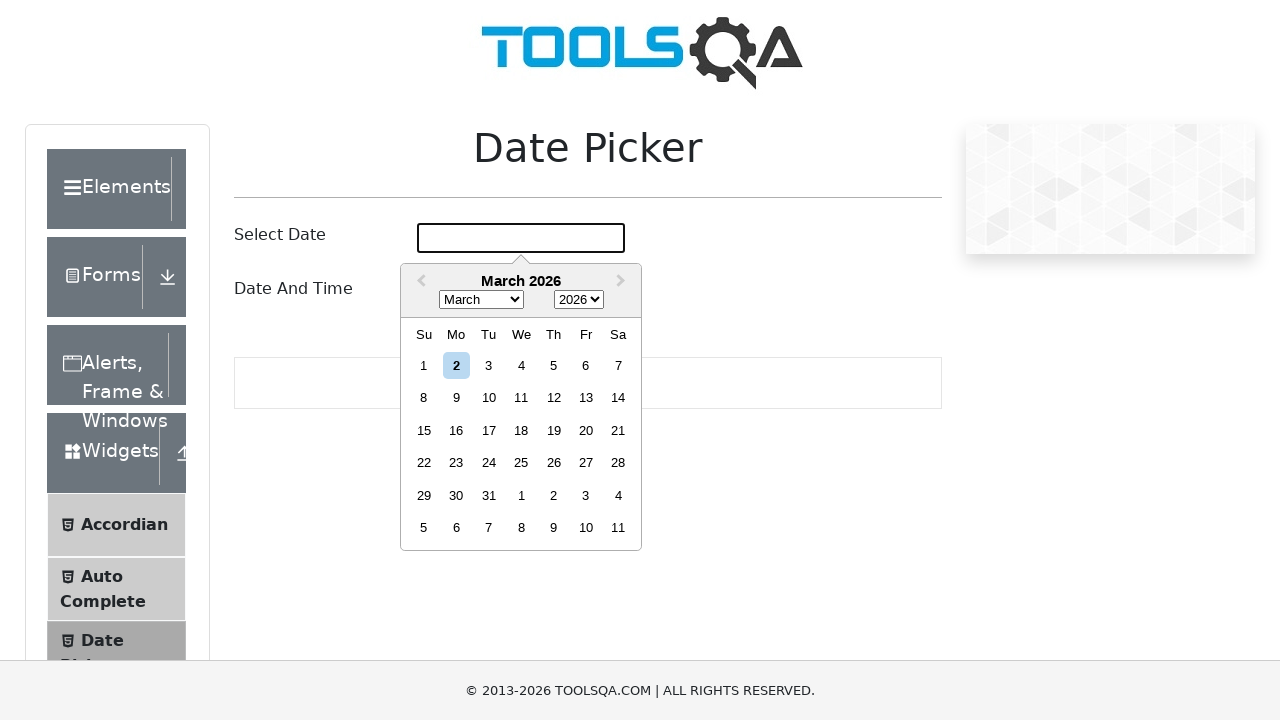

Entered future date 03/12/2026 into the date picker on xpath=//*[@id="datePickerMonthYearInput"]
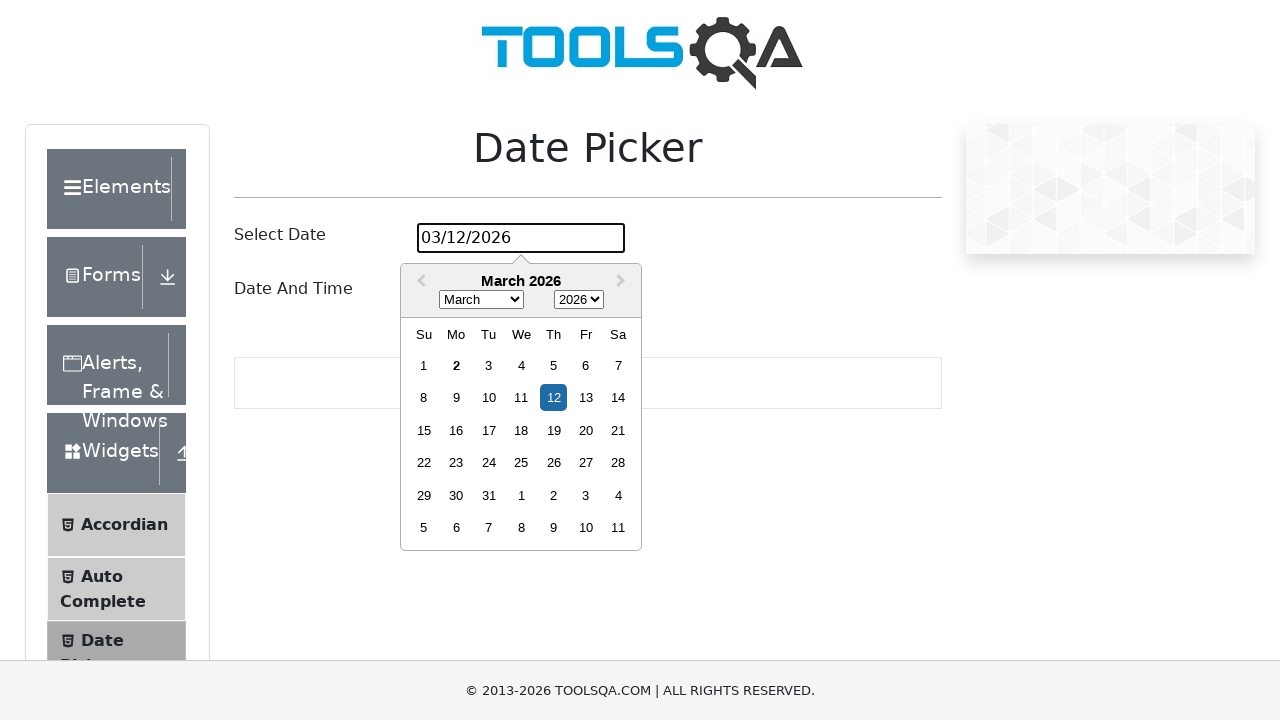

Waited 500ms for UI to update after entering date
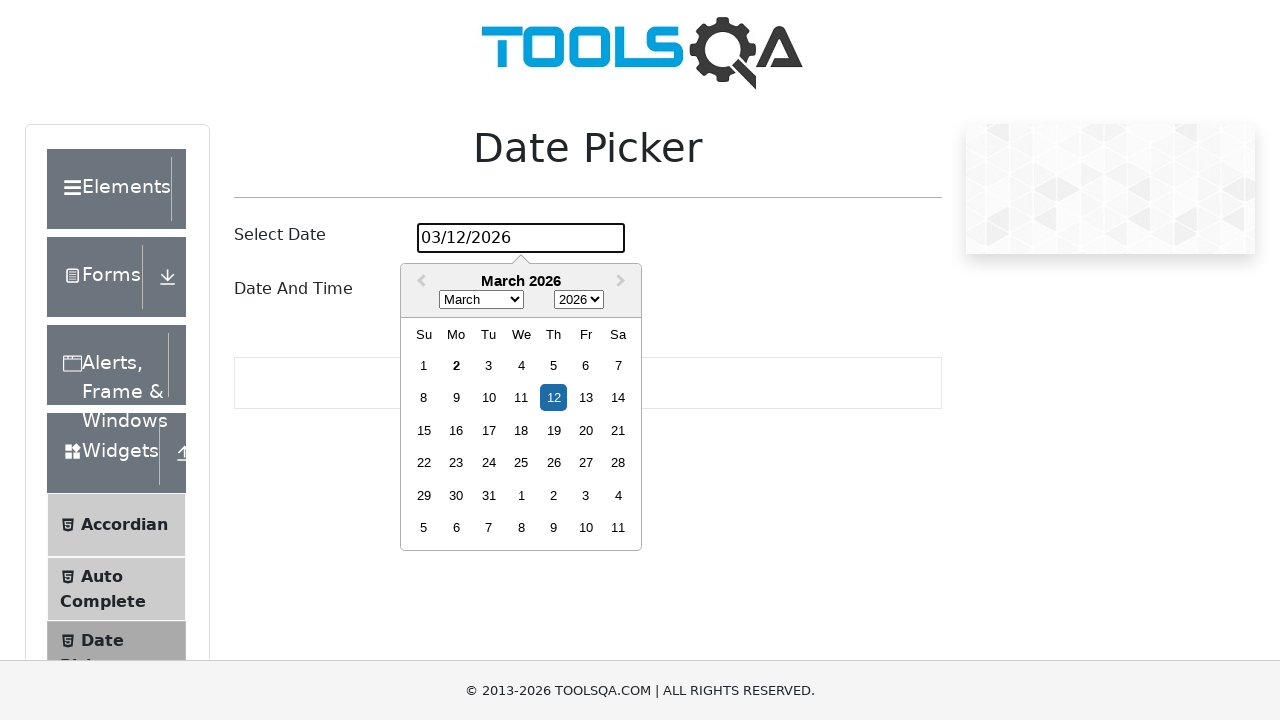

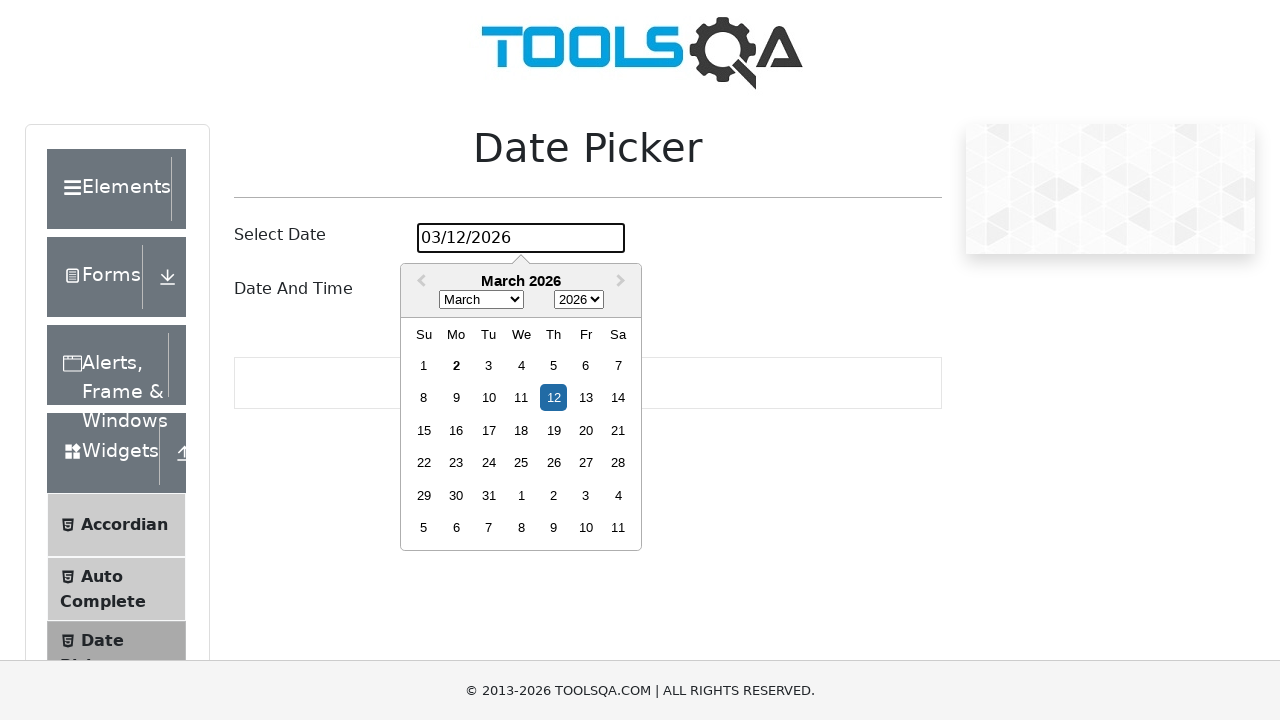